Navigates to home page and verifies the header, description text, and menu are displayed correctly

Starting URL: https://kristinek.github.io/site

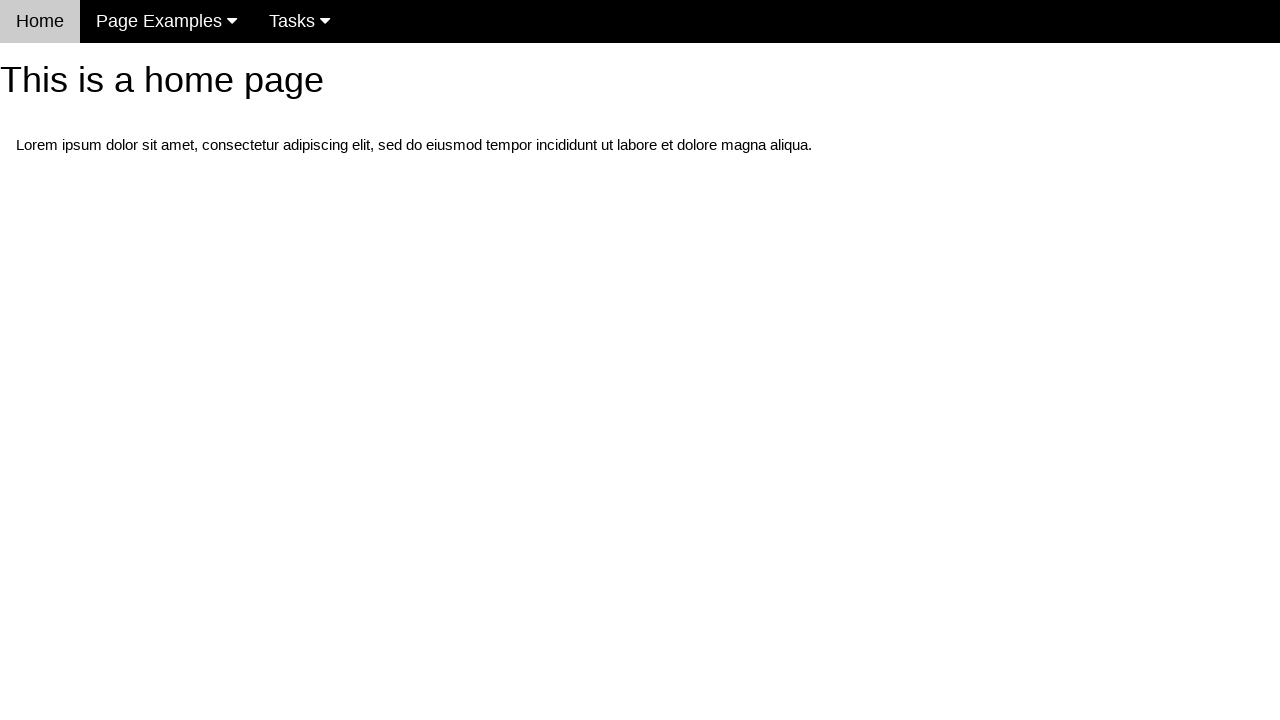

Navigated to home page
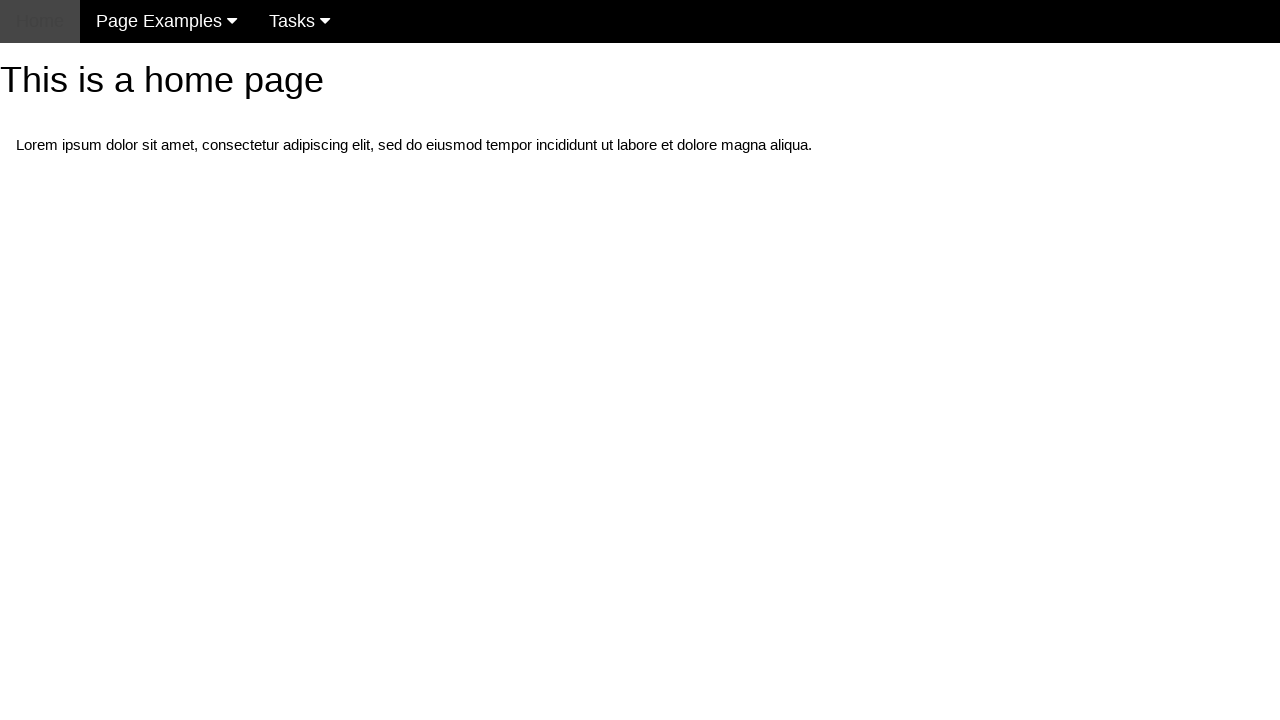

Located h1 header element
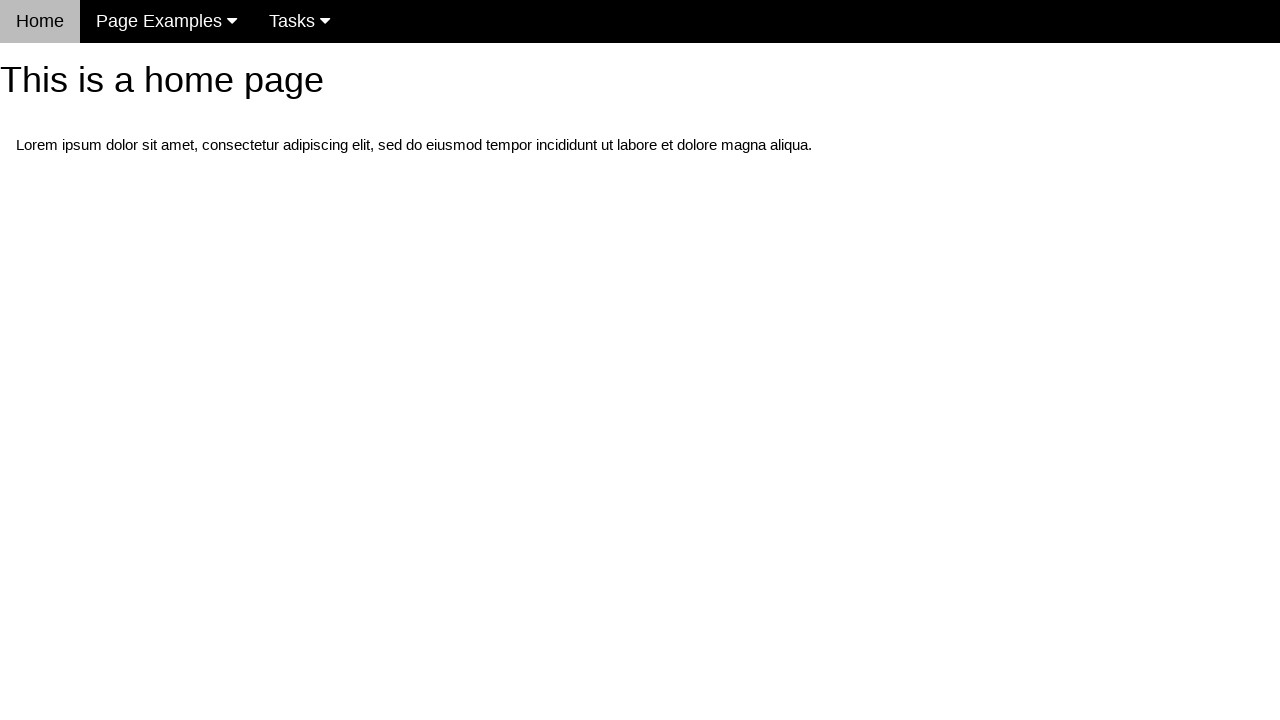

Verified header text is 'This is a home page'
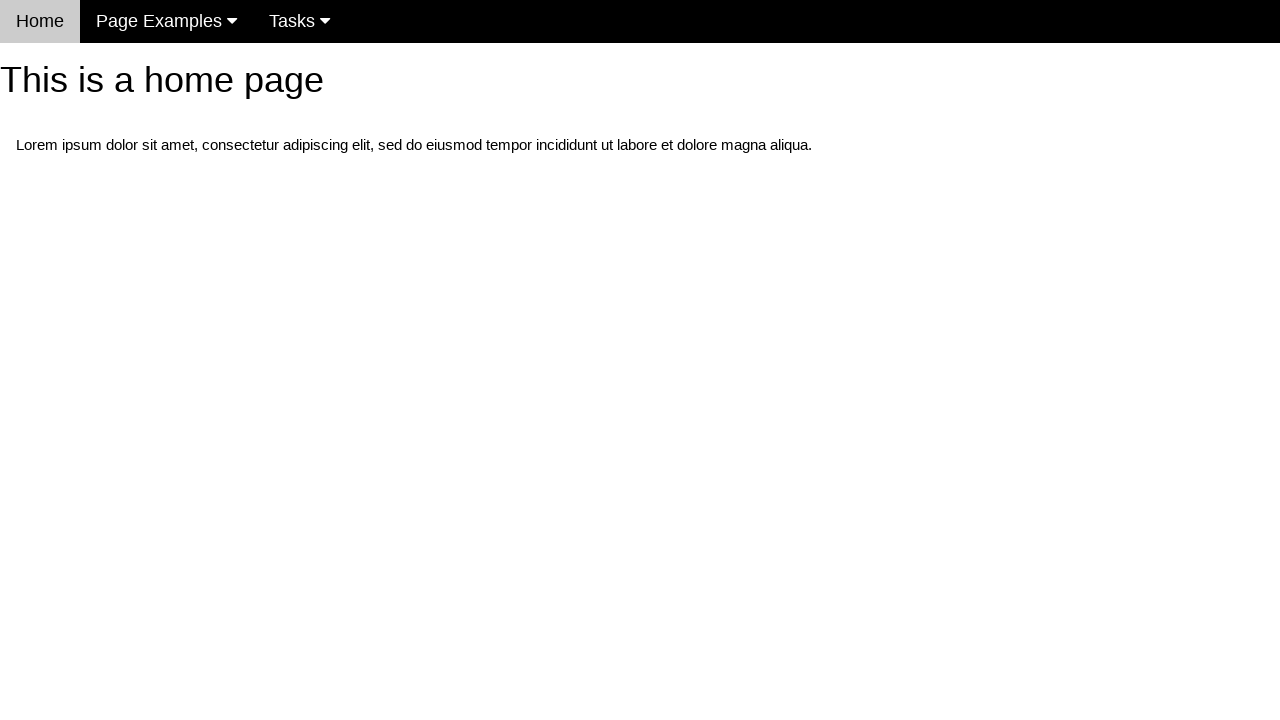

Located first paragraph element
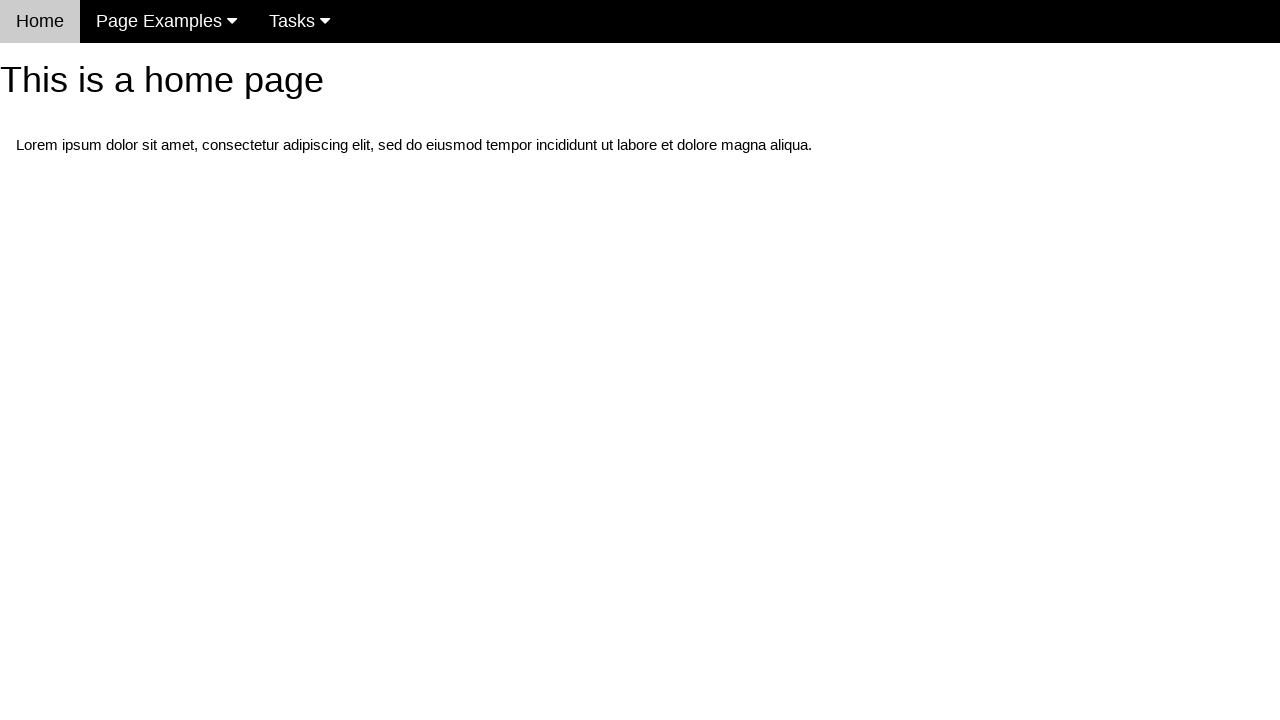

Verified description contains 'Lorem ipsum dolor sit amet'
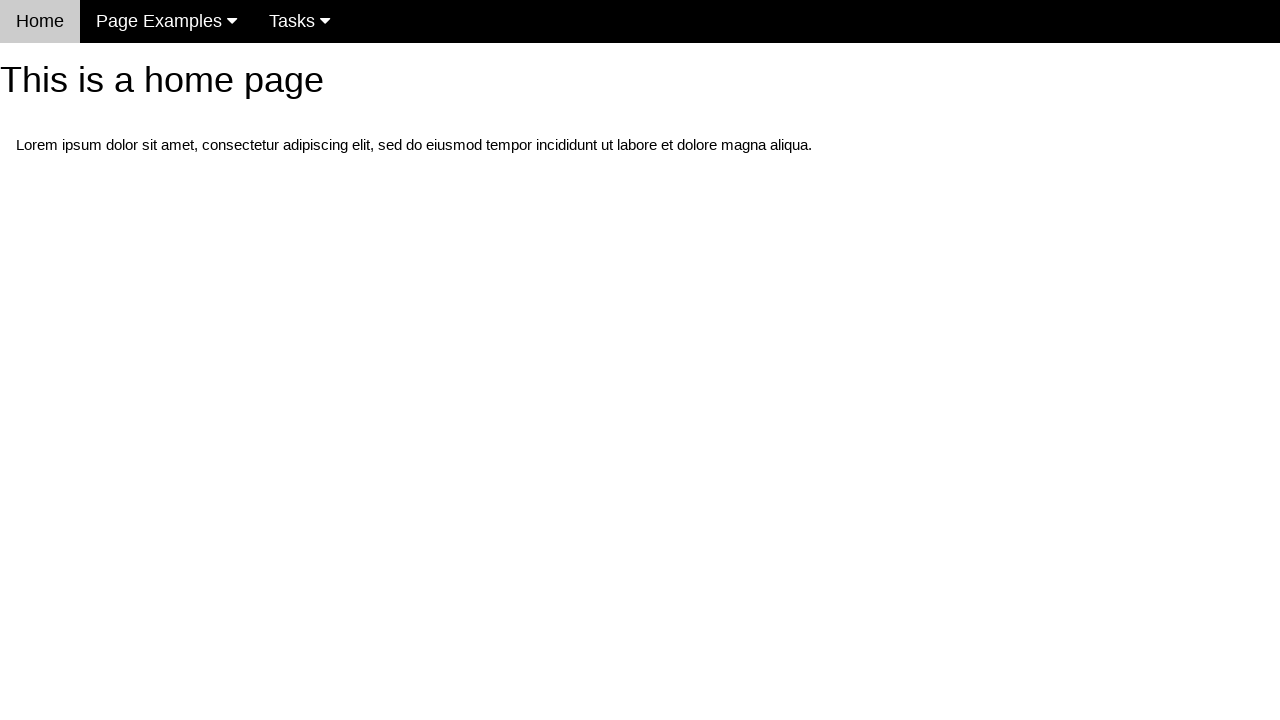

Located navigation menu element
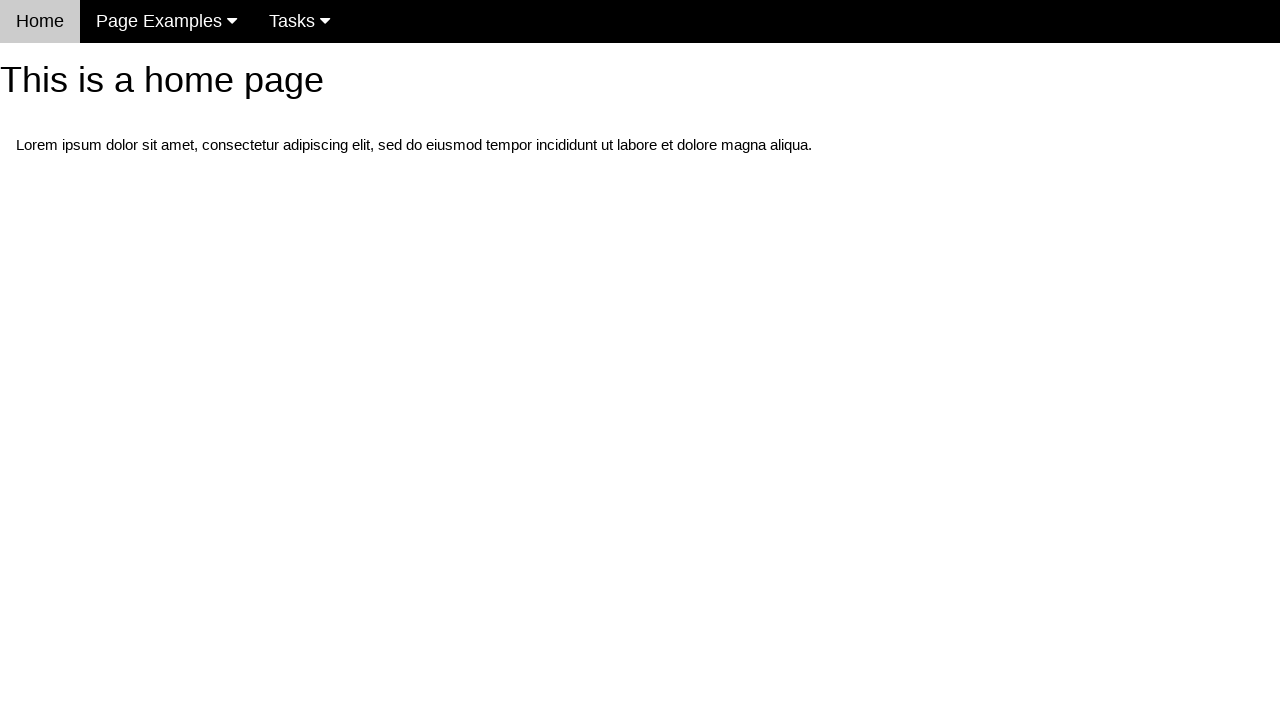

Verified navigation menu is visible
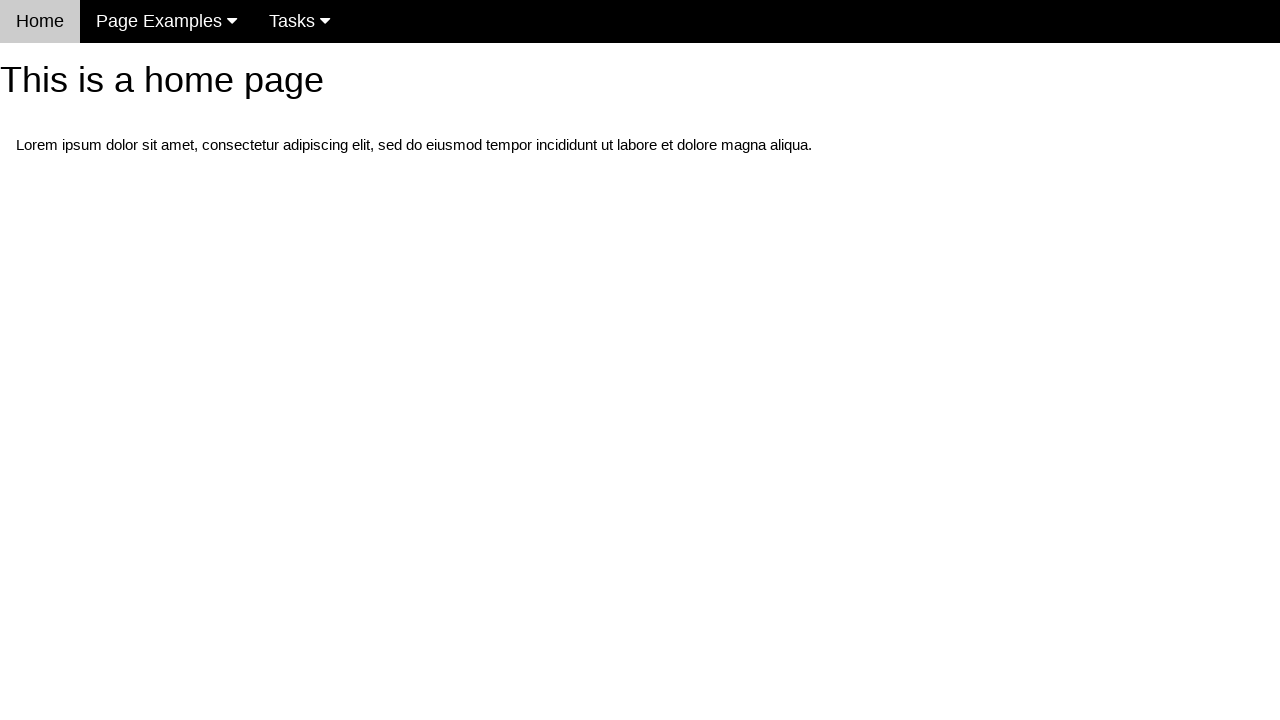

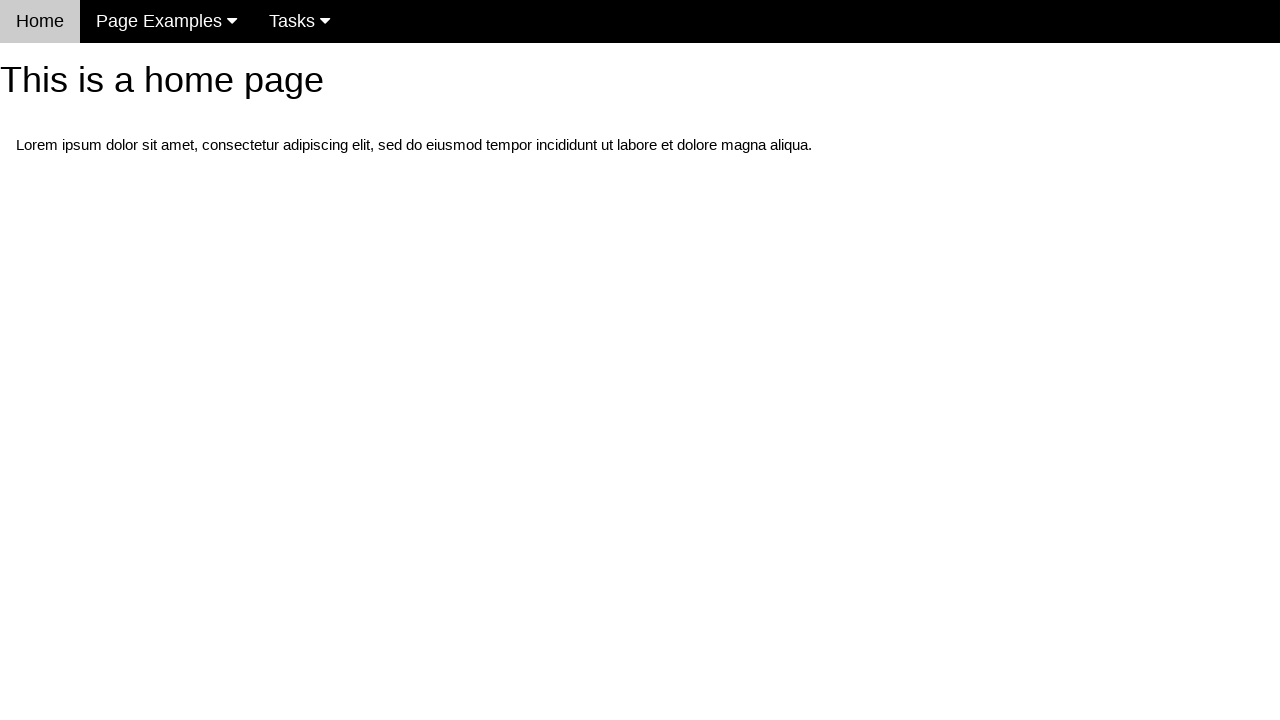